Navigates to SeleniumBase demo page and types text into an input field

Starting URL: https://seleniumbase.io/demo_page

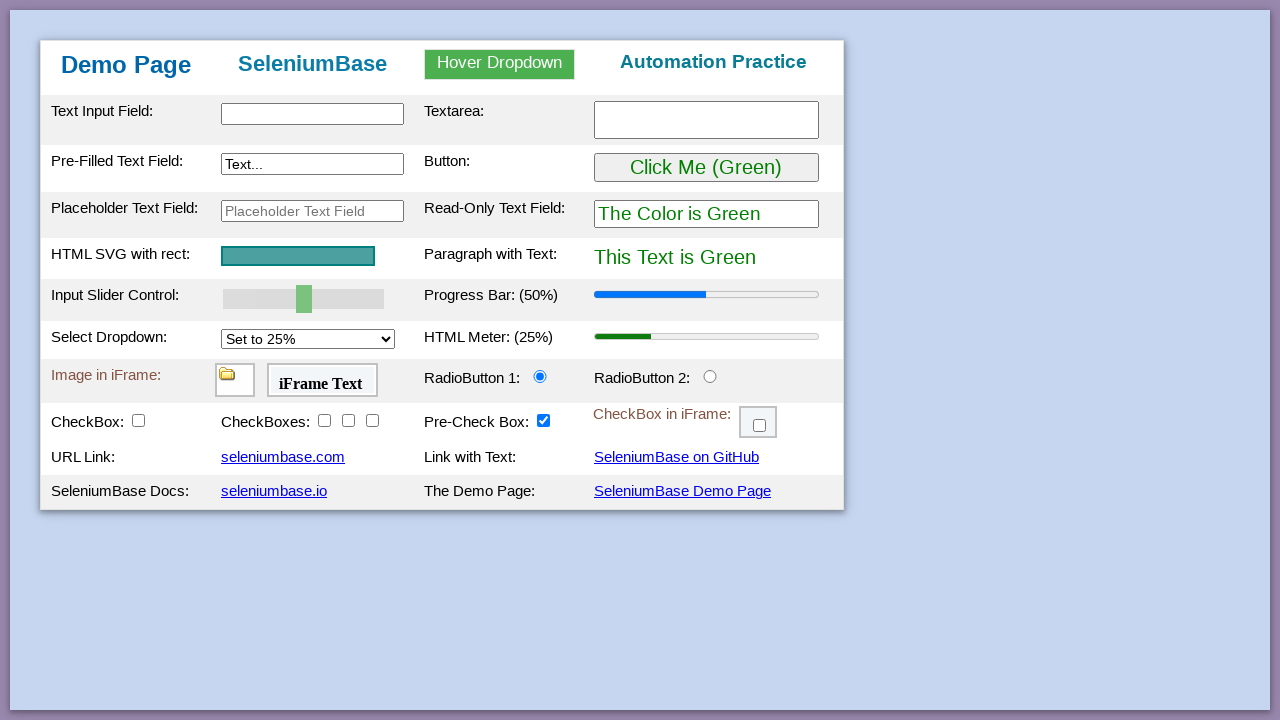

Typed 'This is Automated' into the text input field on #myTextInput
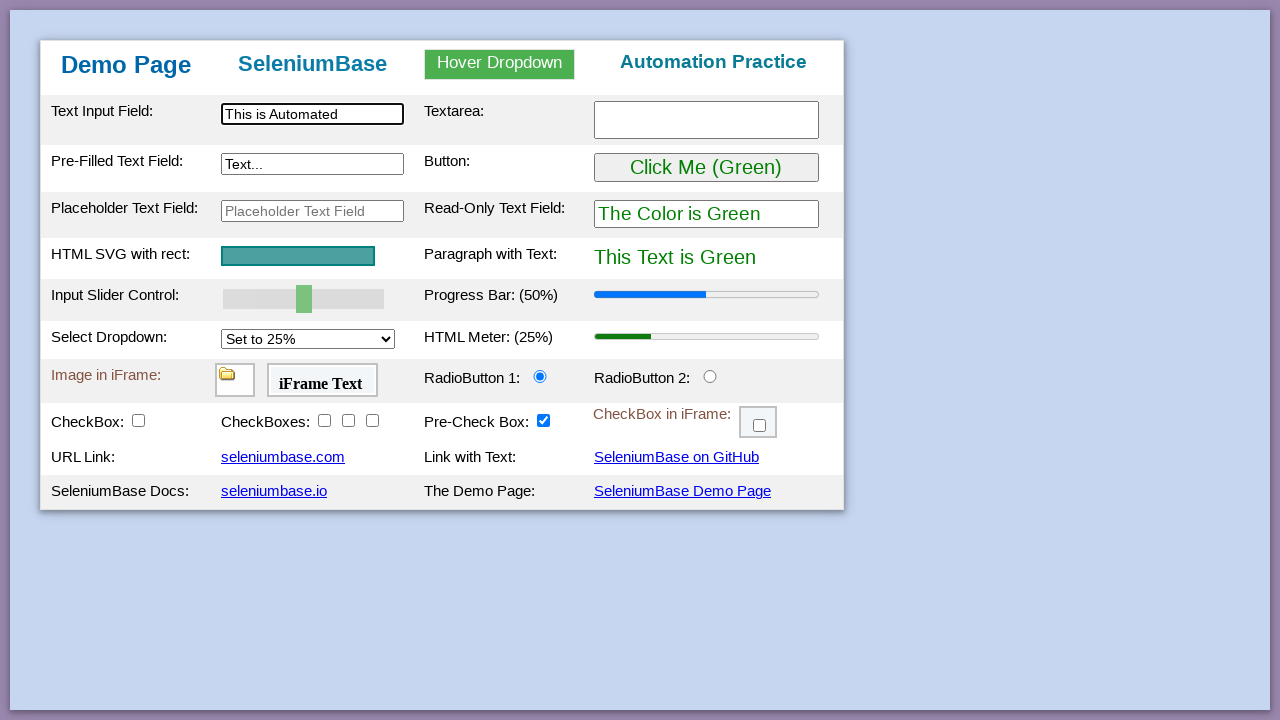

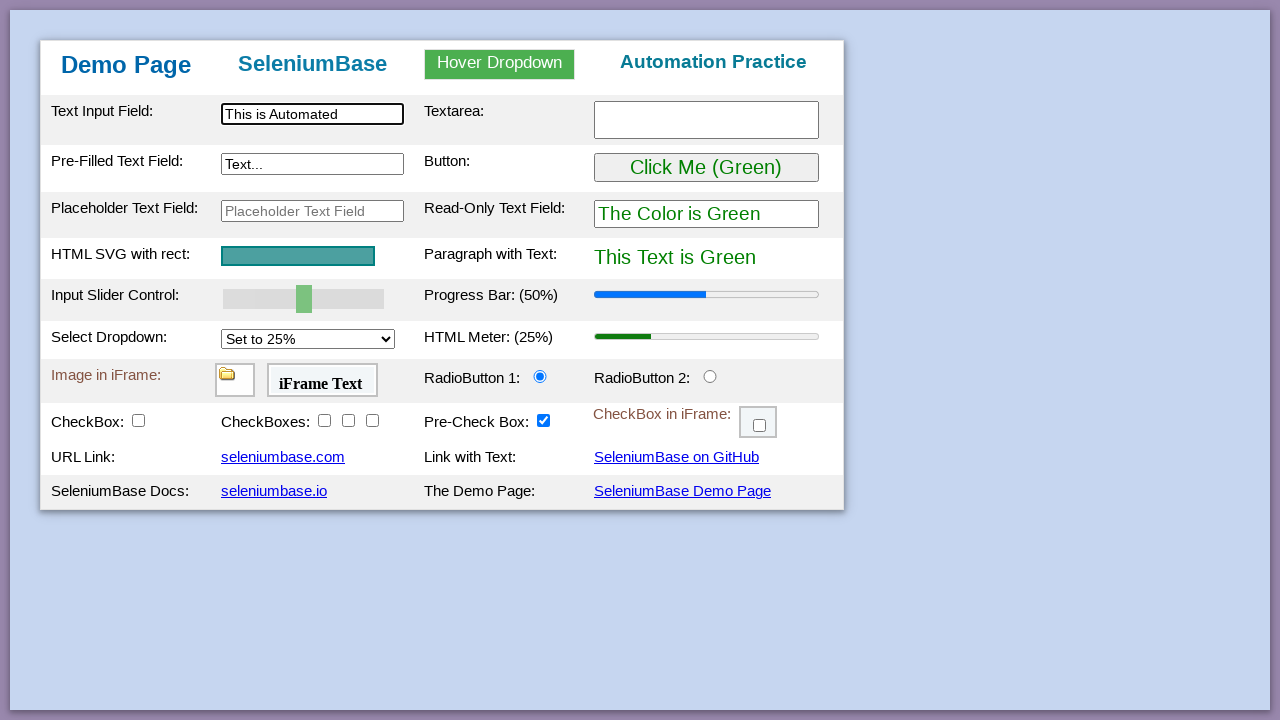